Tests validation on business details page by submitting first form successfully then clicking submit on empty business details form to verify error messages

Starting URL: http://qa-test-v1.s3-website-ap-southeast-2.amazonaws.com/

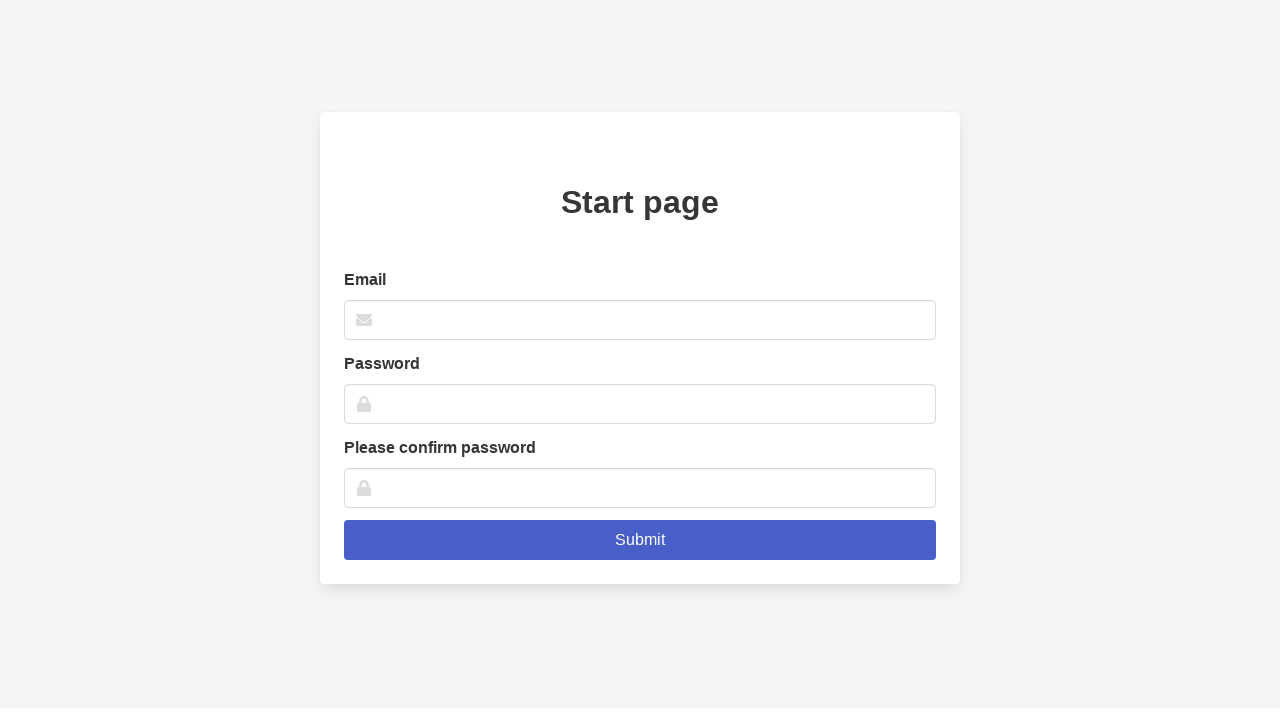

Clicked email input field at (640, 320) on xpath=//*[@id='root']/div/div/div/div/div/form/div[1]/div/input
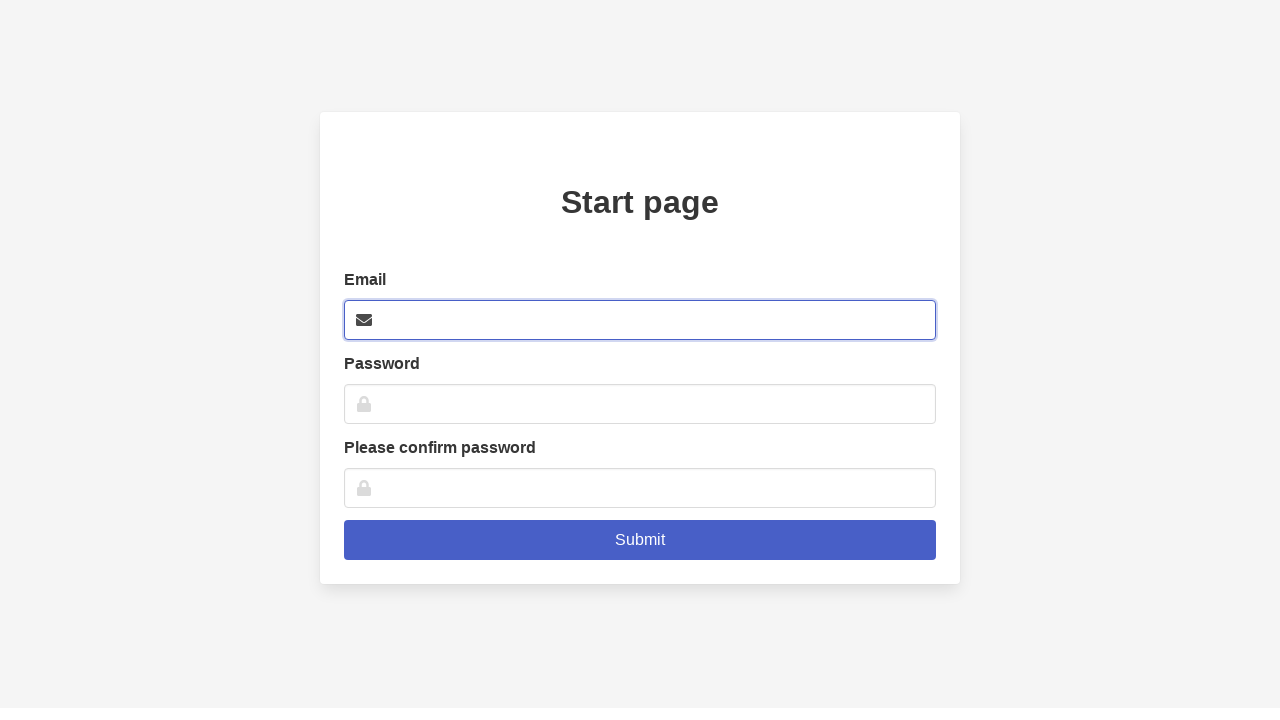

Filled email field with 'user456@email.com' on xpath=//*[@id='root']/div/div/div/div/div/form/div[1]/div/input
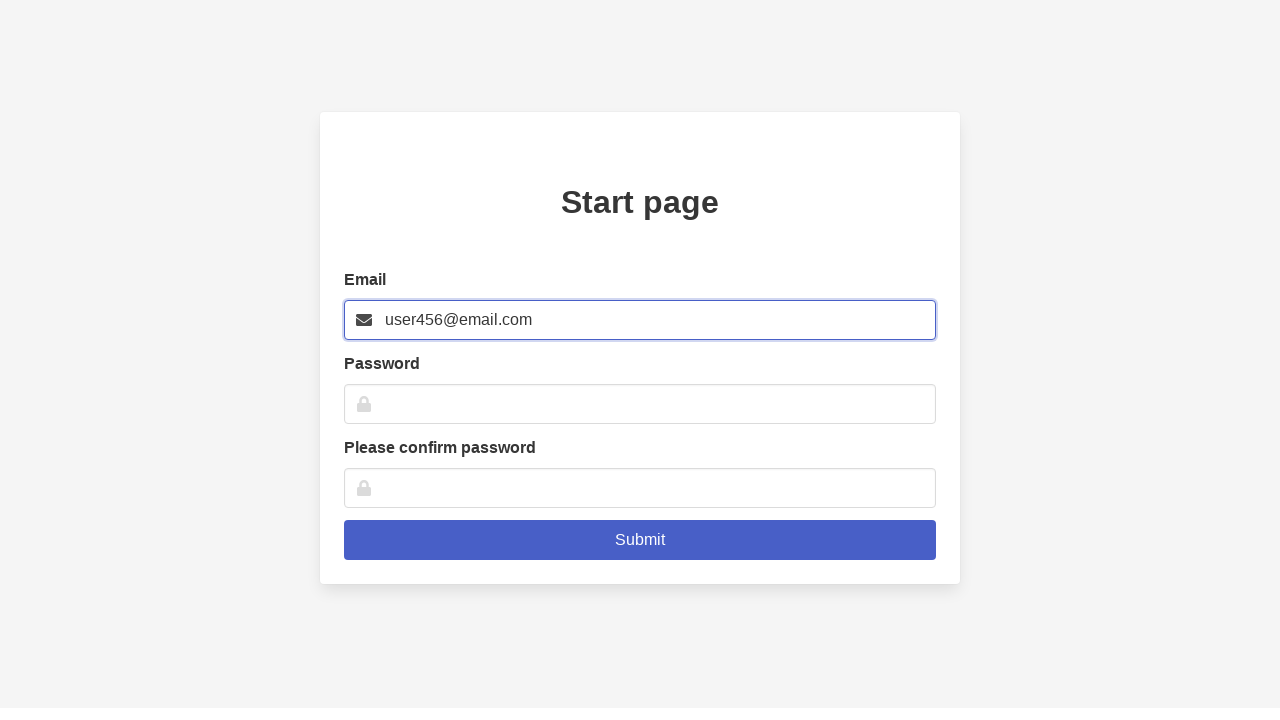

Clicked password input field at (640, 404) on xpath=//*[@id='root']/div/div/div/div/div/form/div[2]/div/input
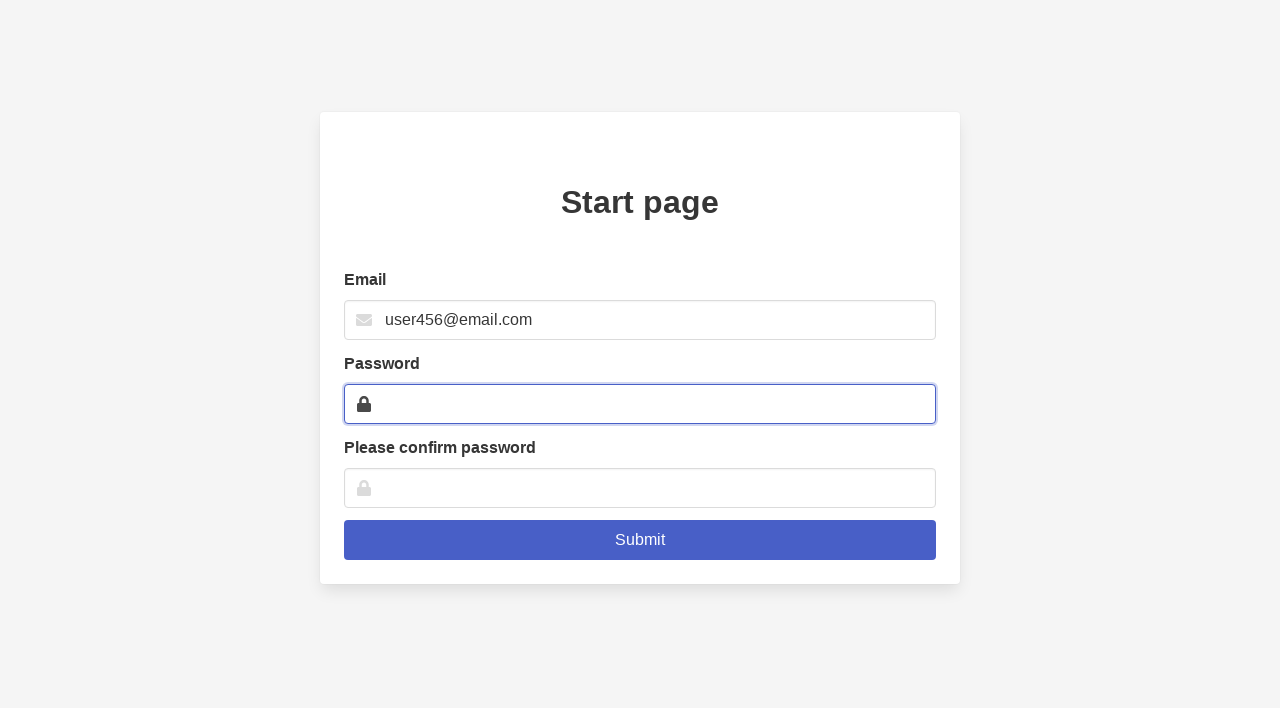

Filled password field with 'SecurePass456' on xpath=//*[@id='root']/div/div/div/div/div/form/div[2]/div/input
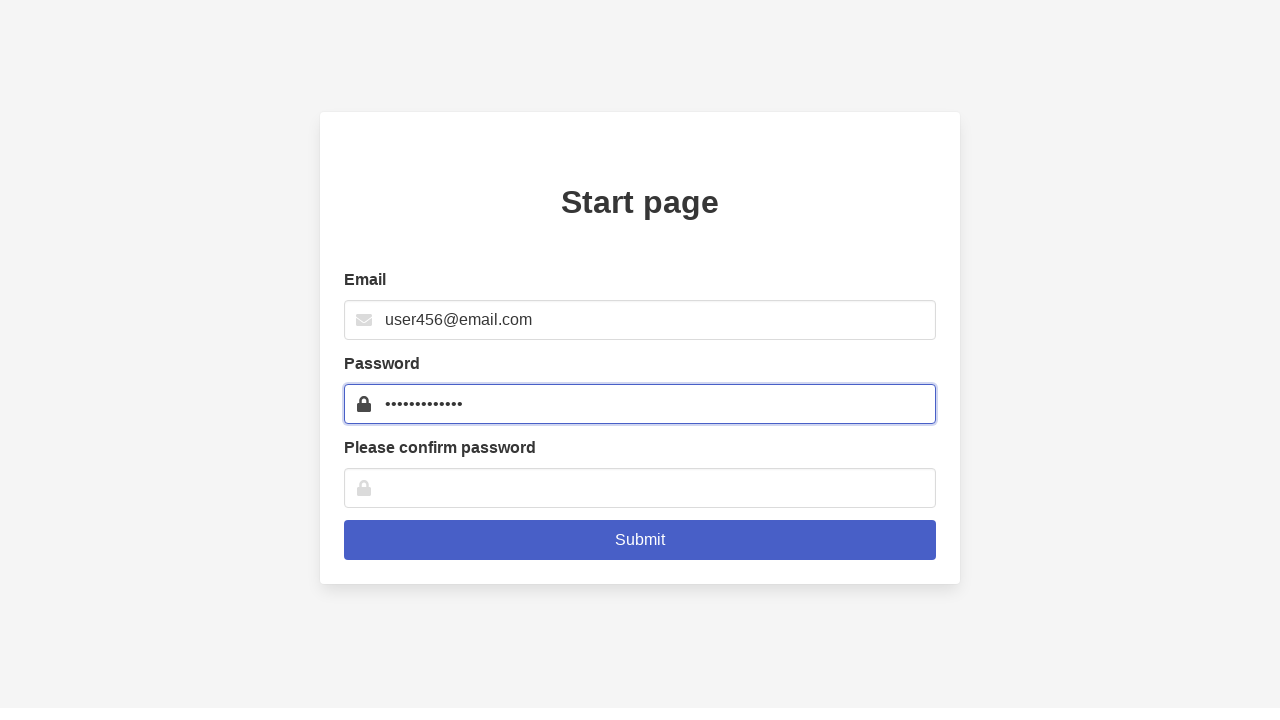

Clicked confirm password input field at (640, 488) on xpath=//*[@id='root']/div/div/div/div/div/form/div[3]/div/input
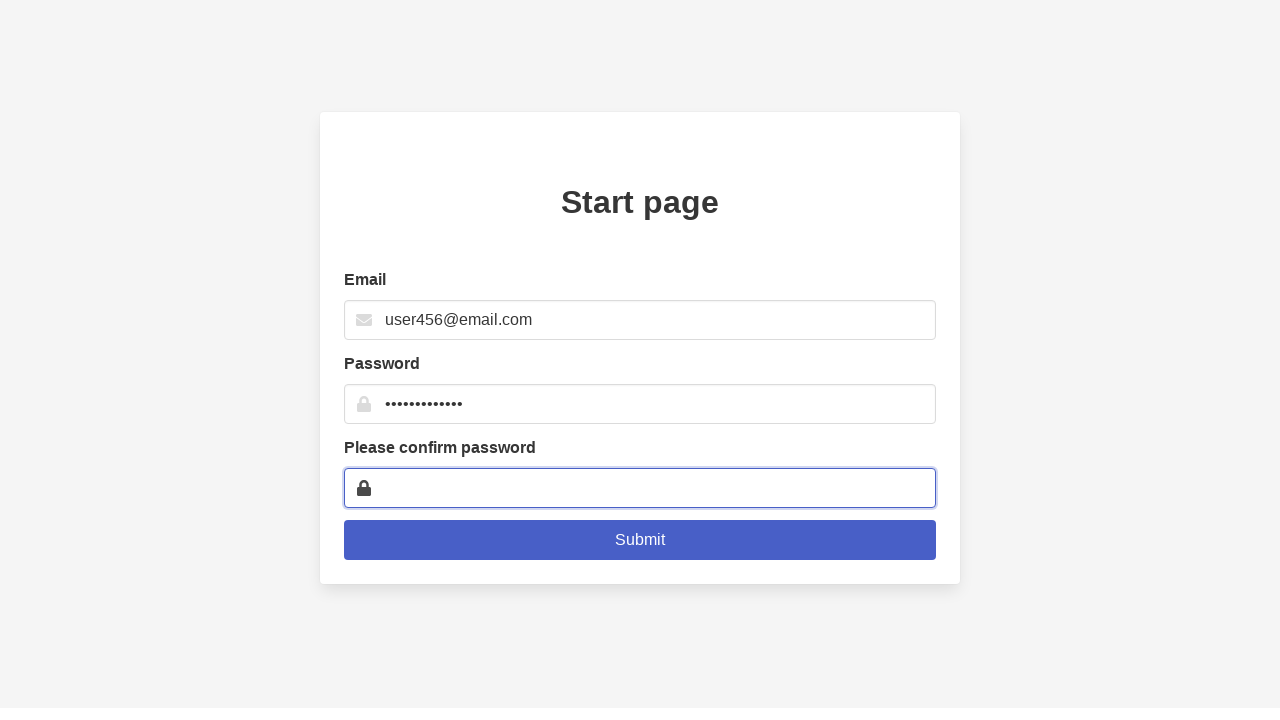

Filled confirm password field with 'SecurePass456' on xpath=//*[@id='root']/div/div/div/div/div/form/div[3]/div/input
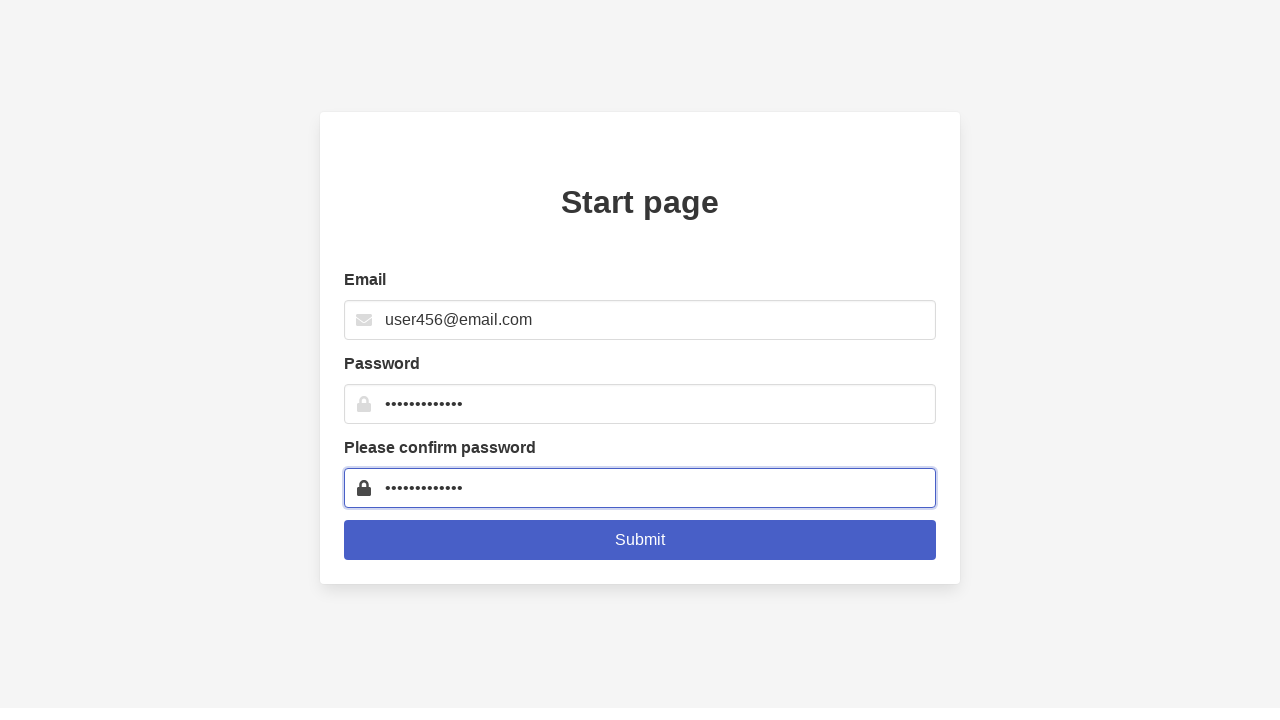

Clicked submit button to proceed from registration form at (640, 540) on .is-link
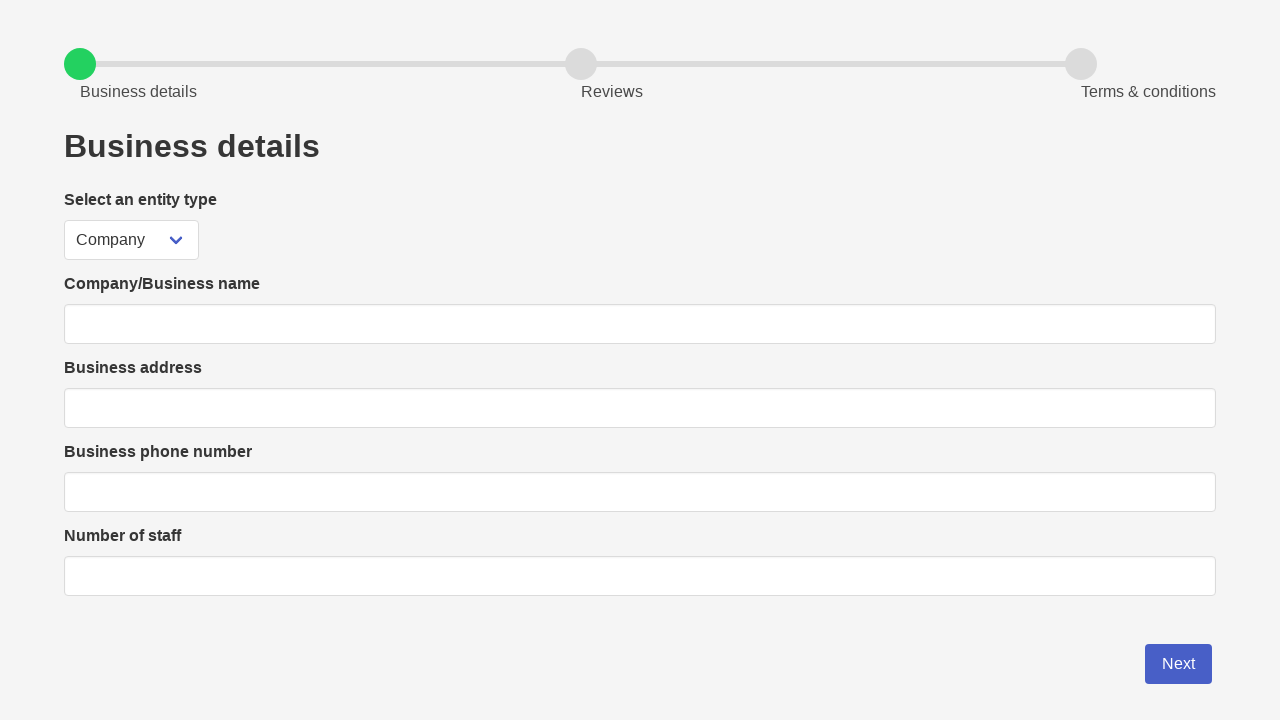

Business details page loaded successfully
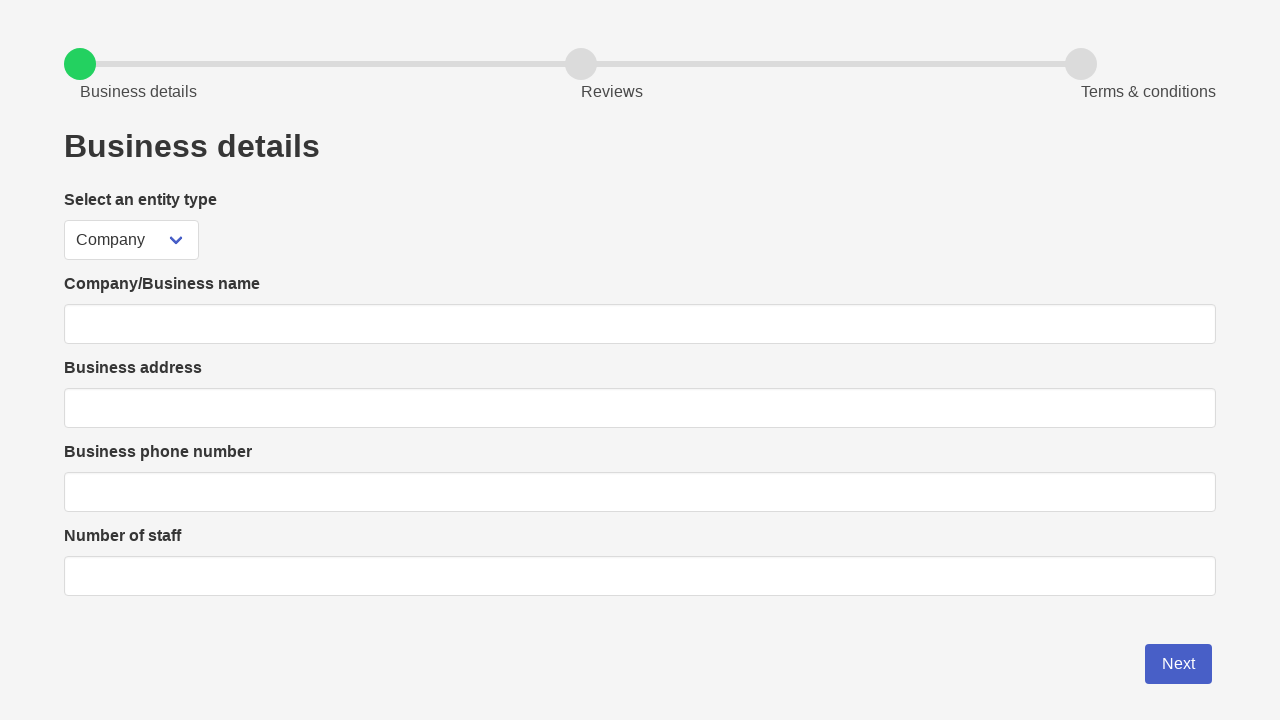

Clicked submit button on empty business details form to trigger validation at (1178, 664) on .is-link
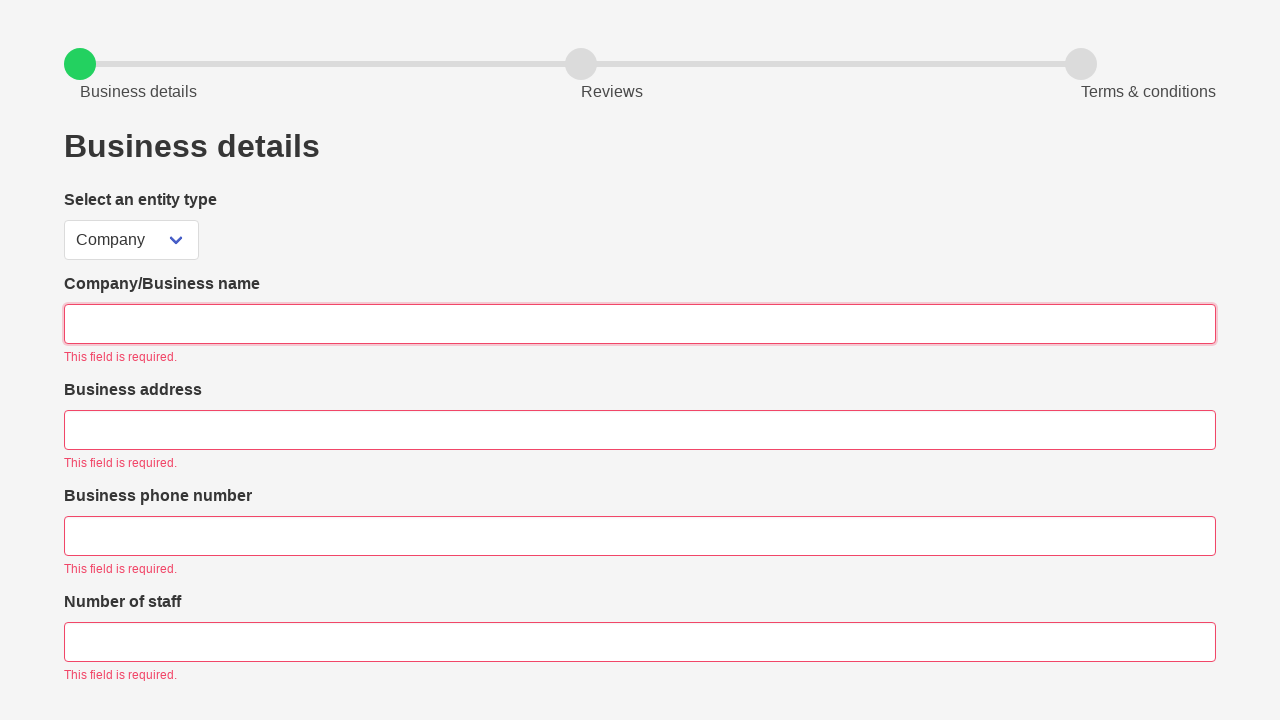

Error validation messages appeared on business details form
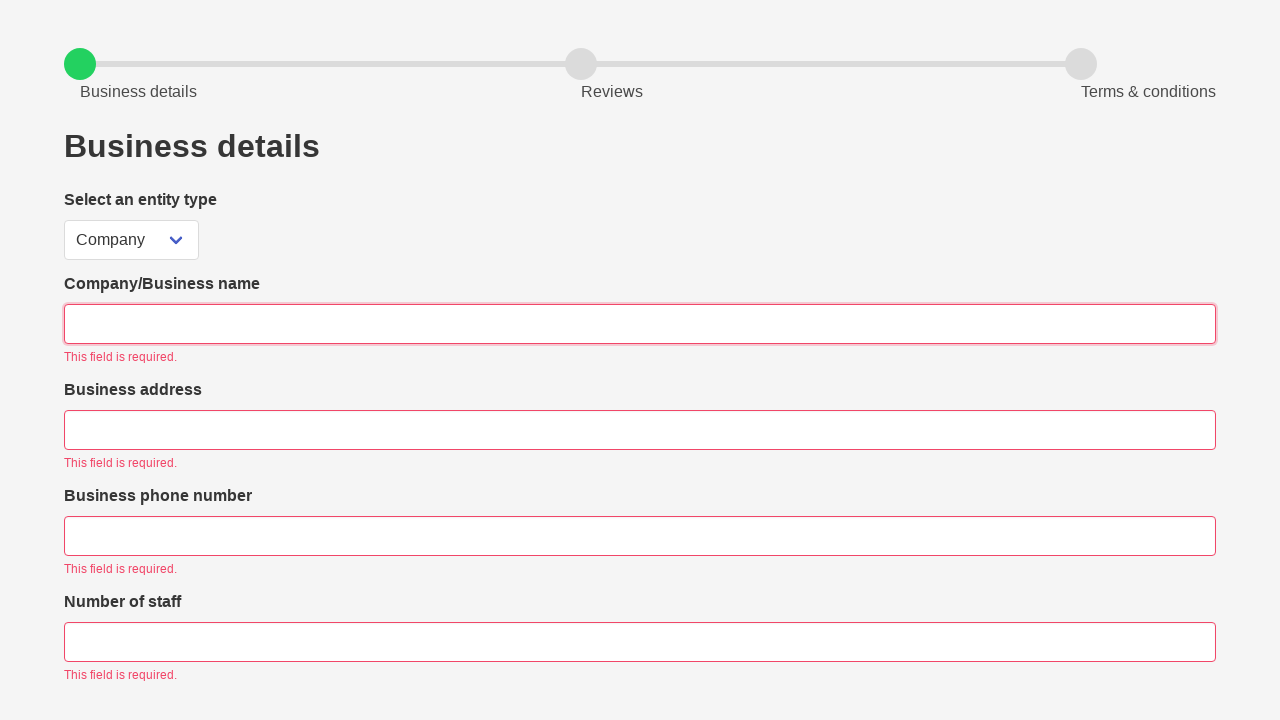

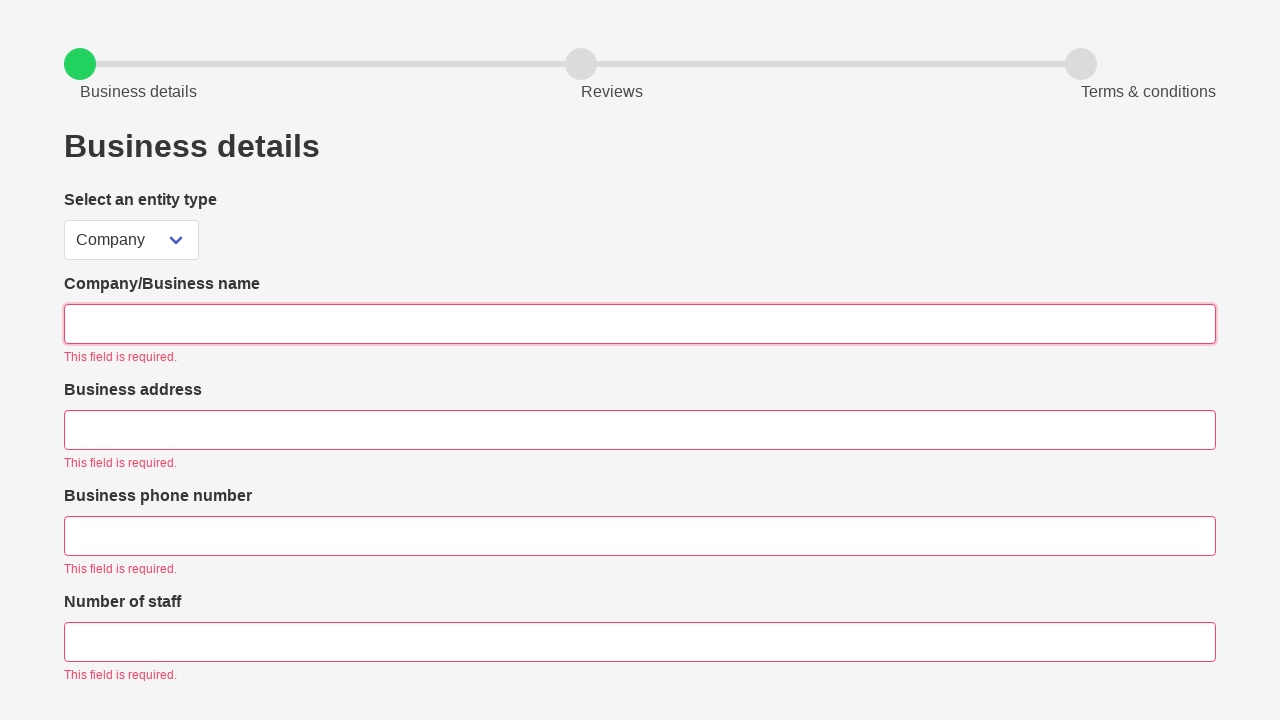